Tests web table functionality by adding a new record with form fields including first name, last name, email, age, salary, and department

Starting URL: https://demoqa.com/webtables

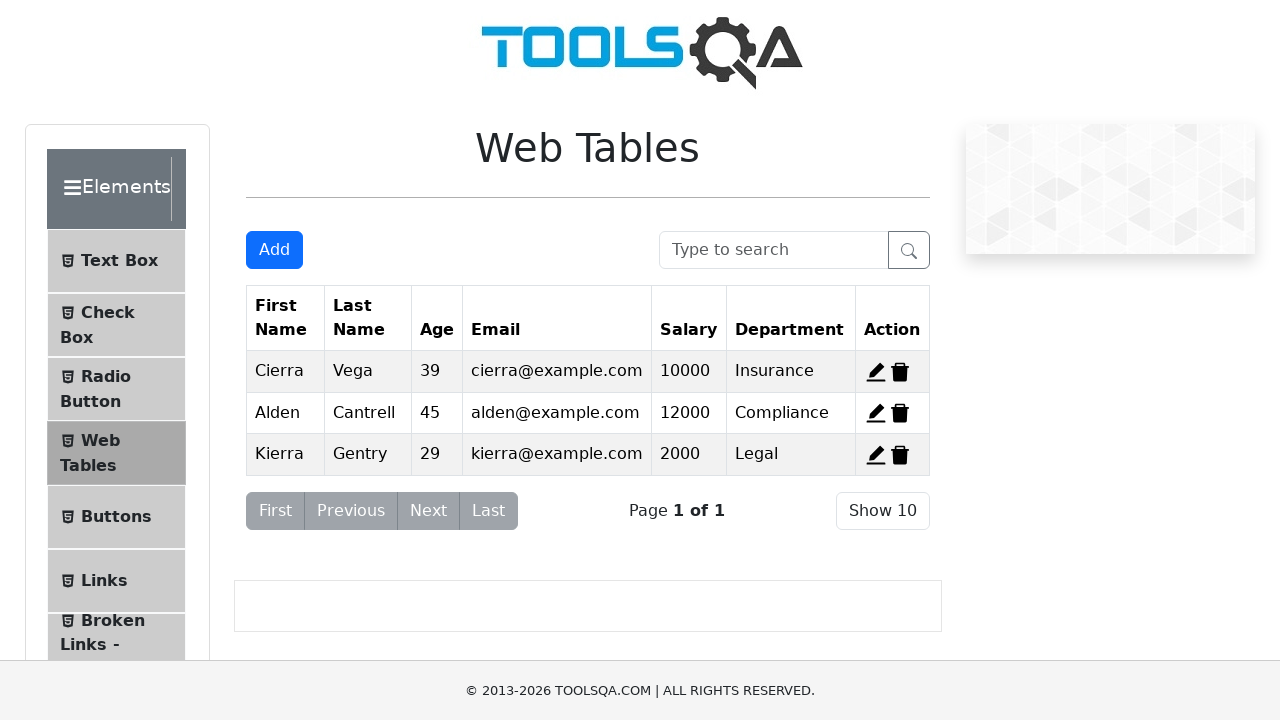

Clicked 'Add New Record' button to open form at (274, 250) on #addNewRecordButton
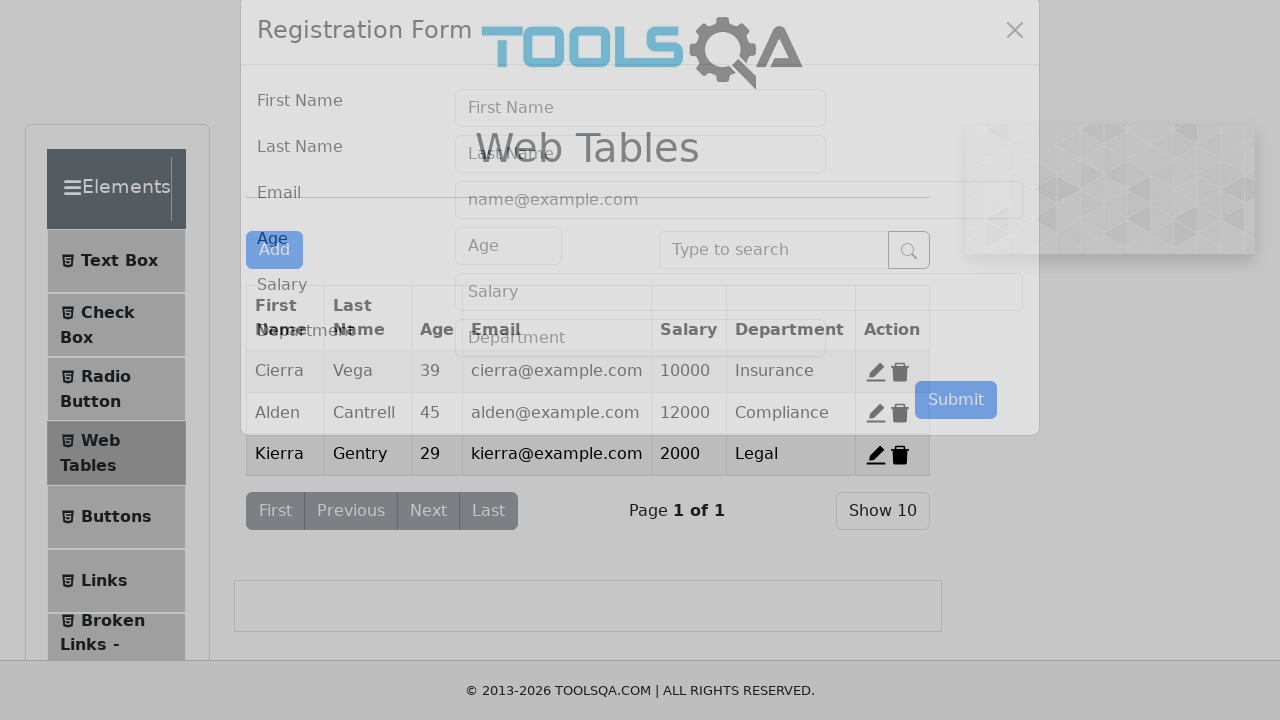

Filled first name field with 'JuaraCoding' on #firstName
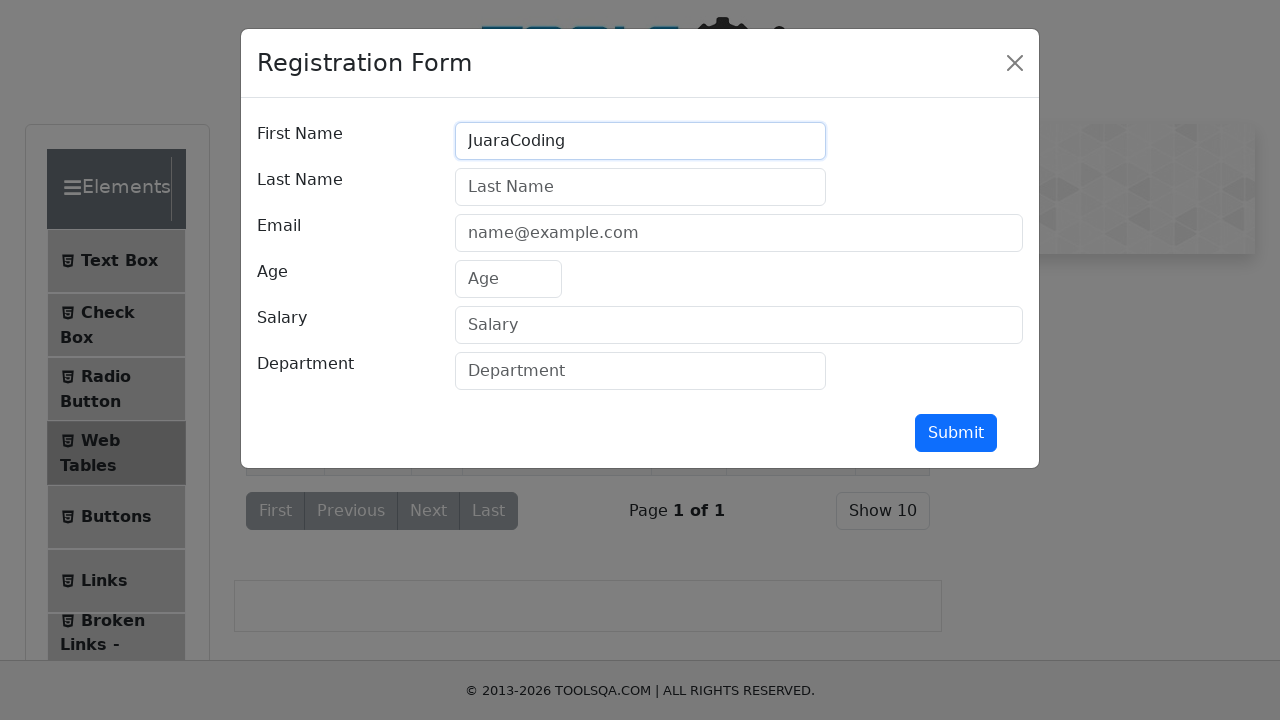

Filled last name field with 'juara' on #lastName
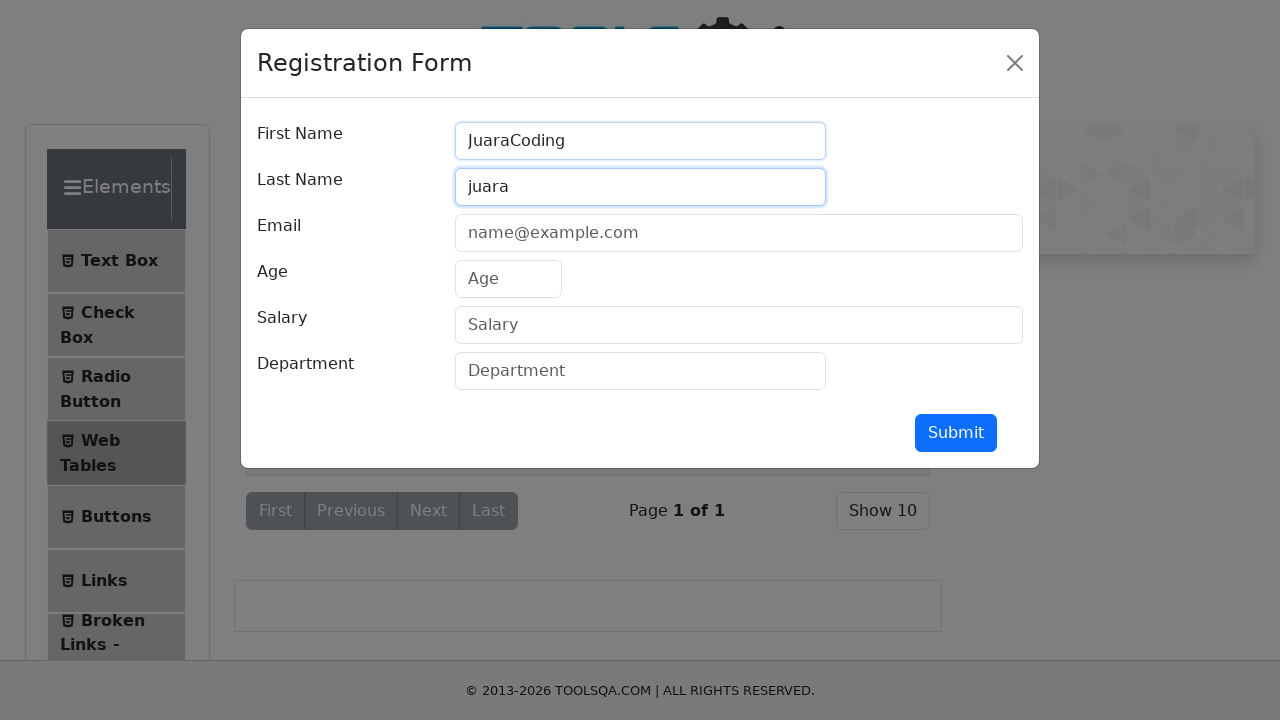

Filled email field with 'admin@juaracoding.com' on #userEmail
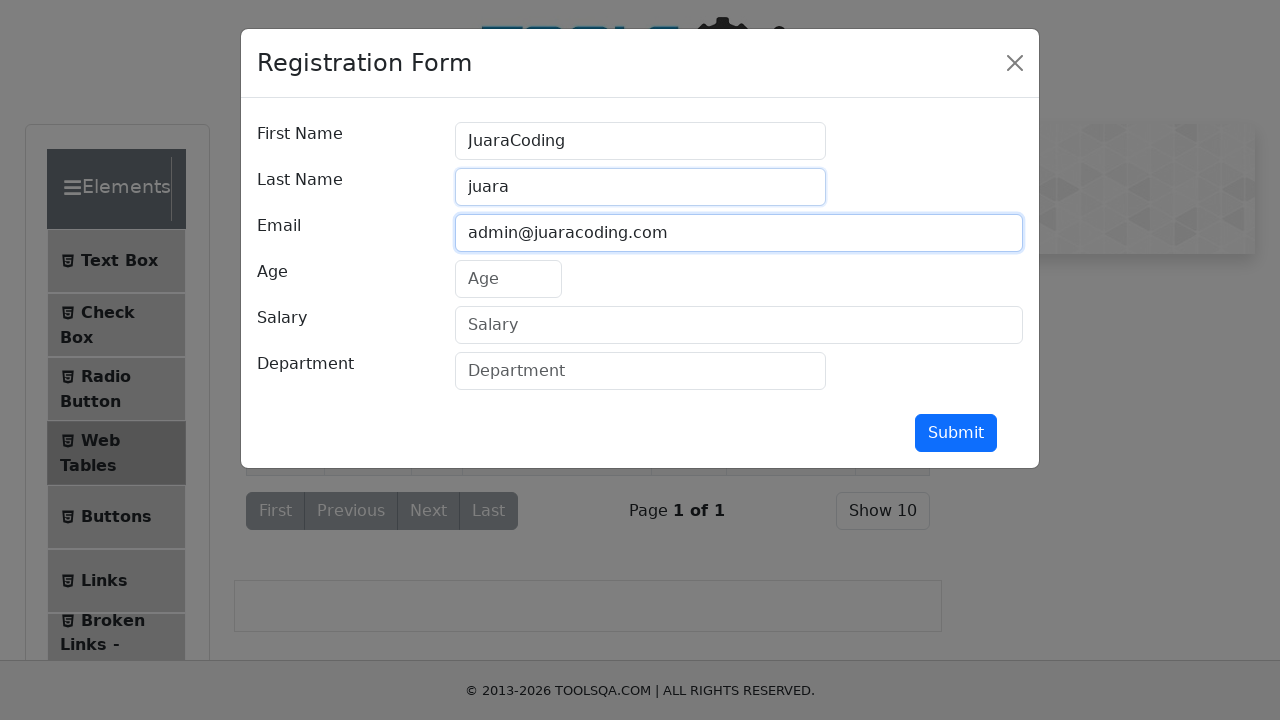

Filled age field with '20' on #age
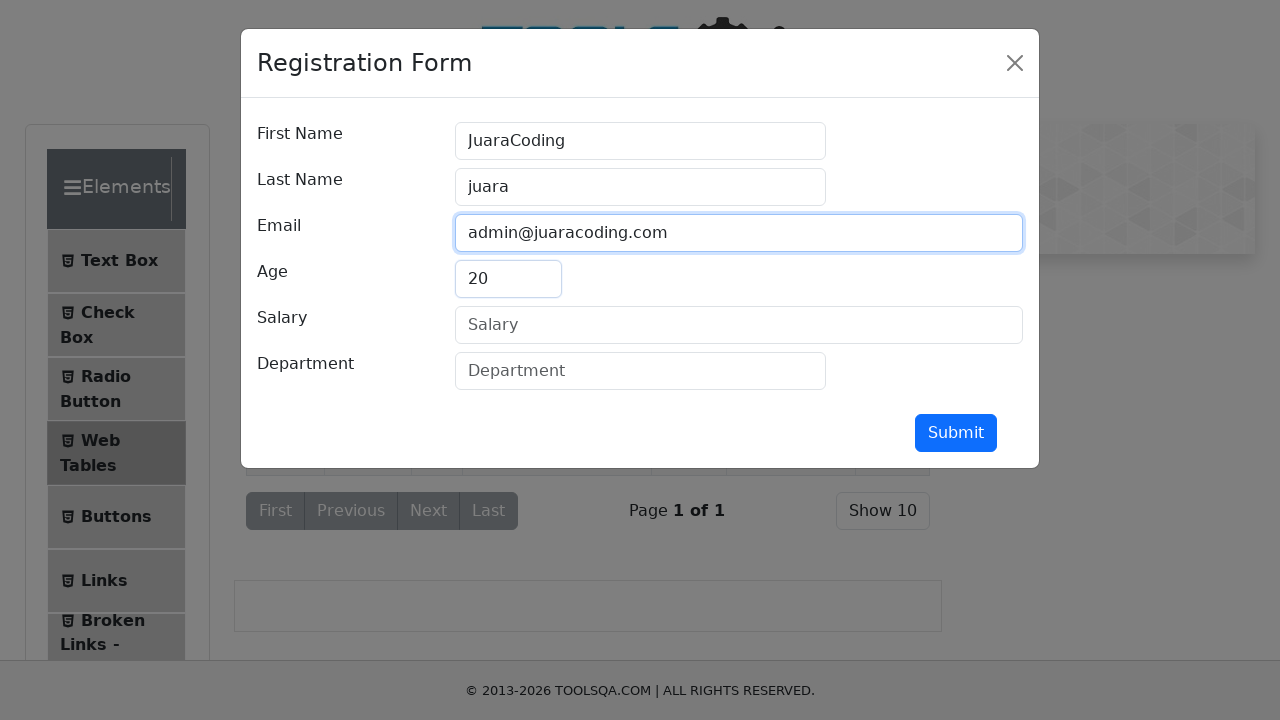

Filled salary field with '6000' on #salary
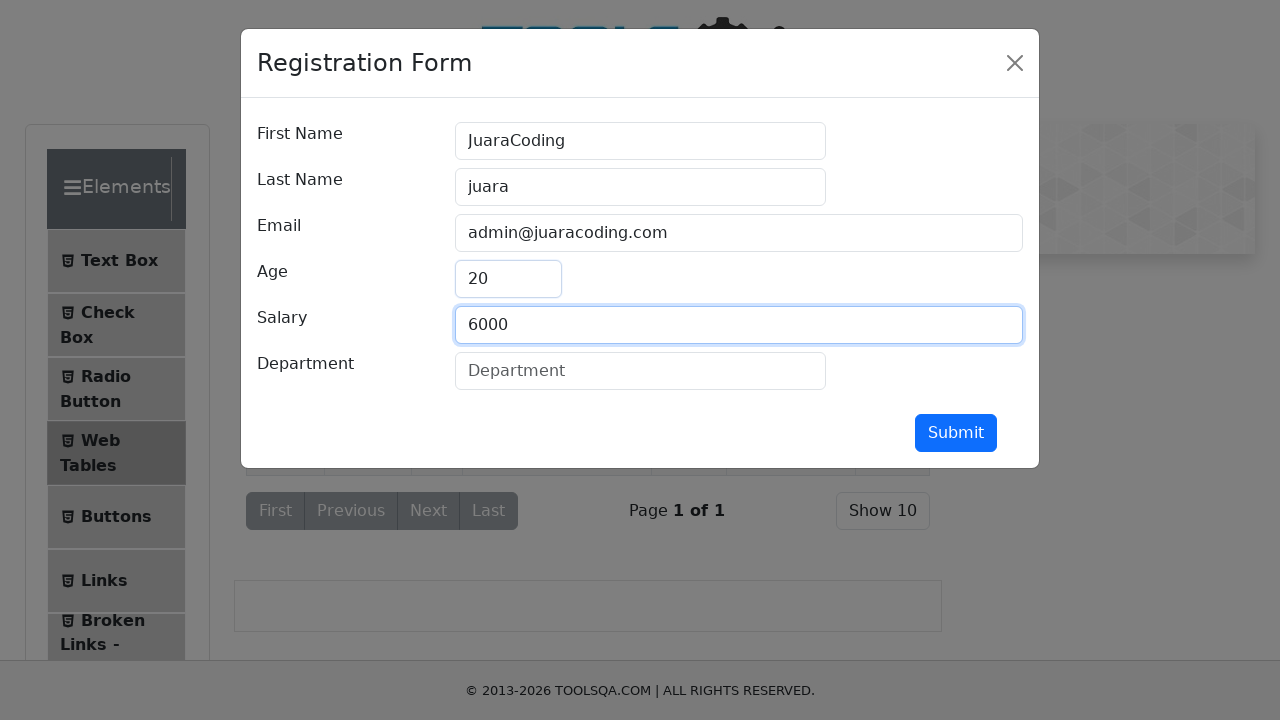

Filled department field with 'QA Engineer' on #department
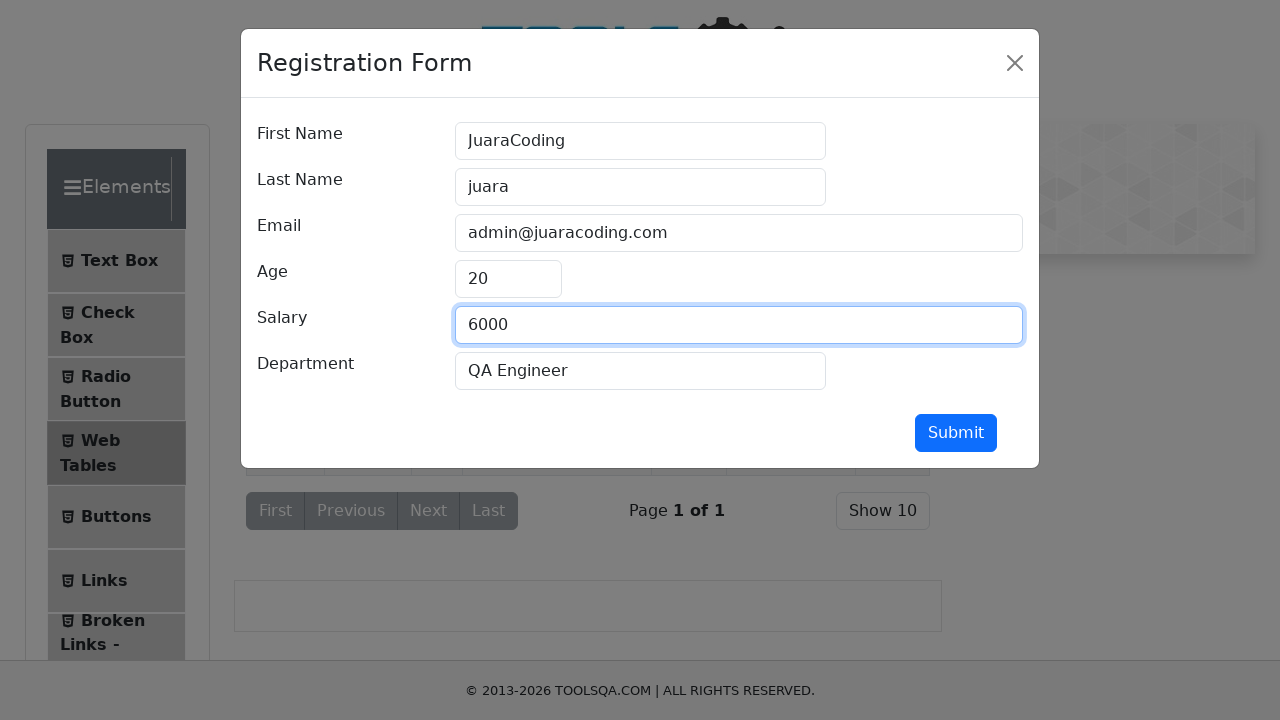

Clicked submit button to add new record to web table at (956, 433) on #submit
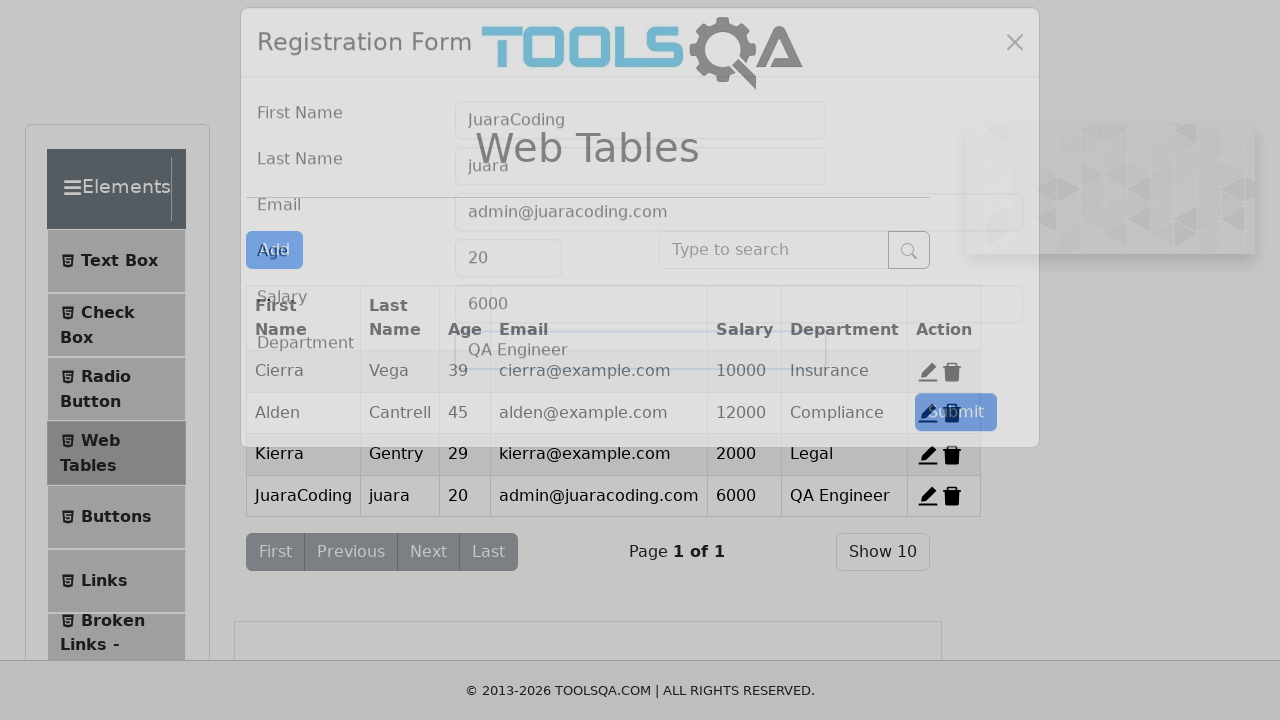

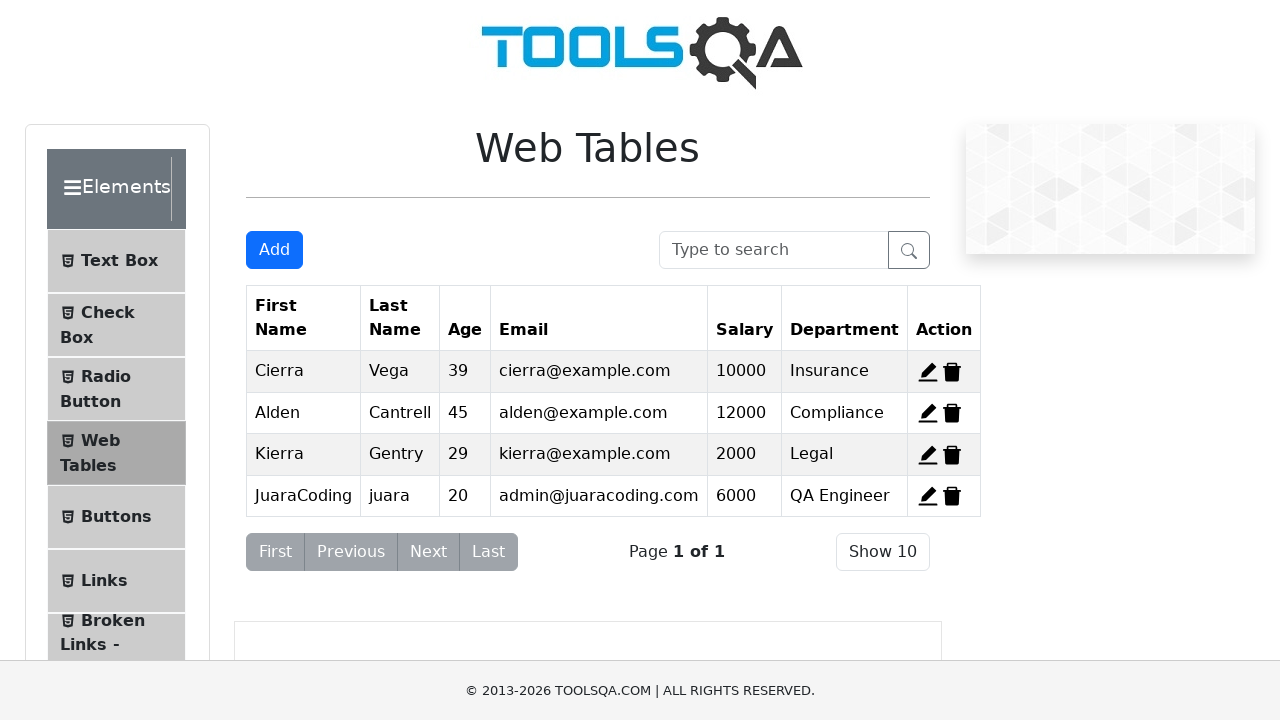